Navigates to Oman Air's website and verifies the page loads by checking the title is present

Starting URL: https://www.omanair.com/gbl/en

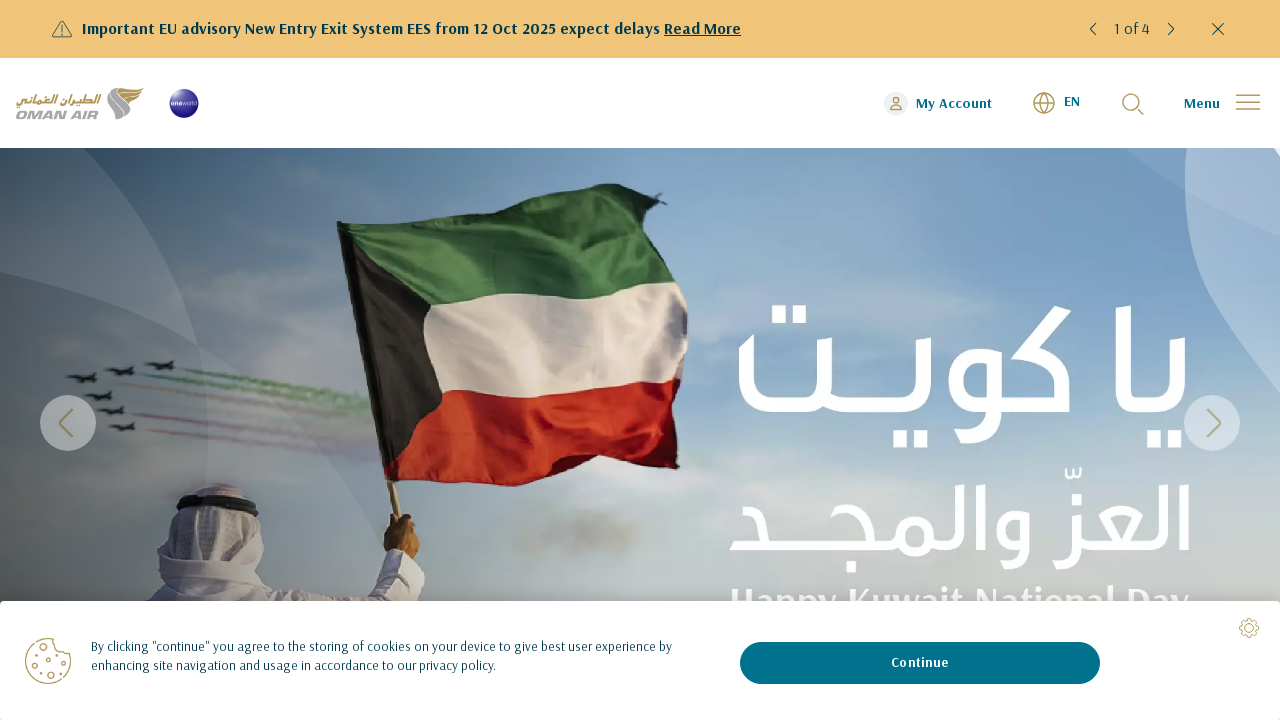

Waited for page to reach domcontentloaded state
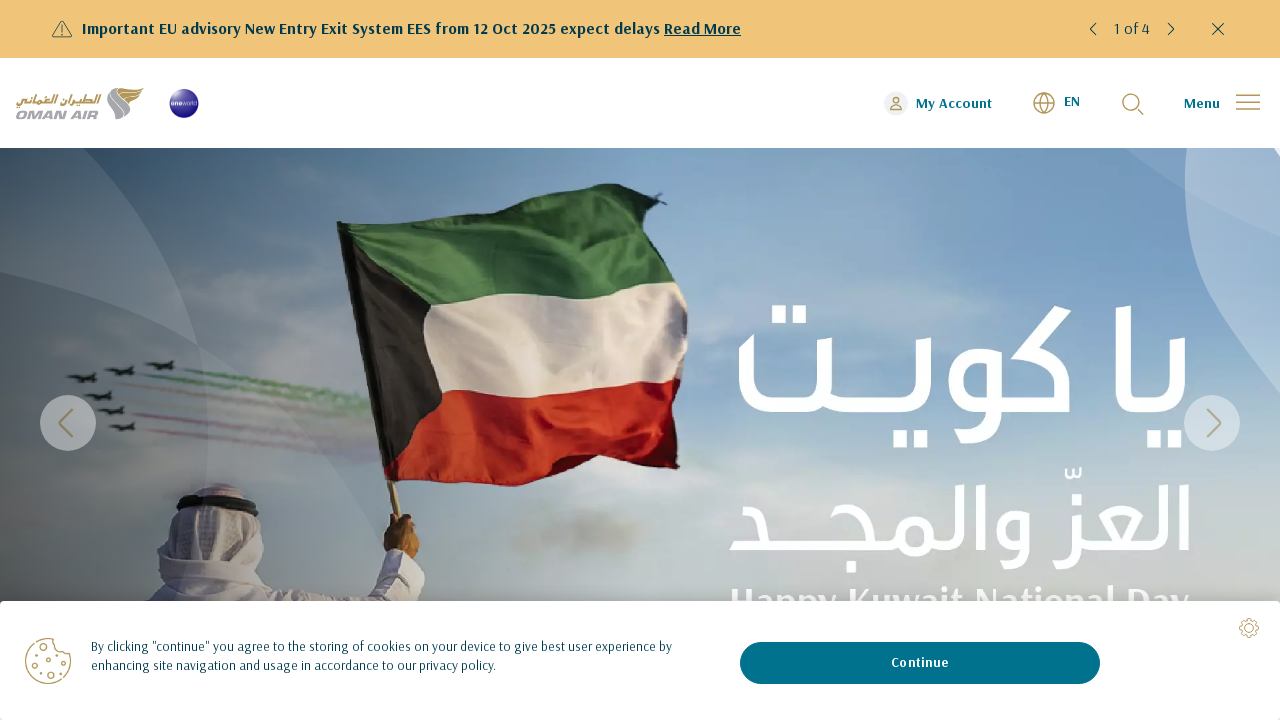

Retrieved page title
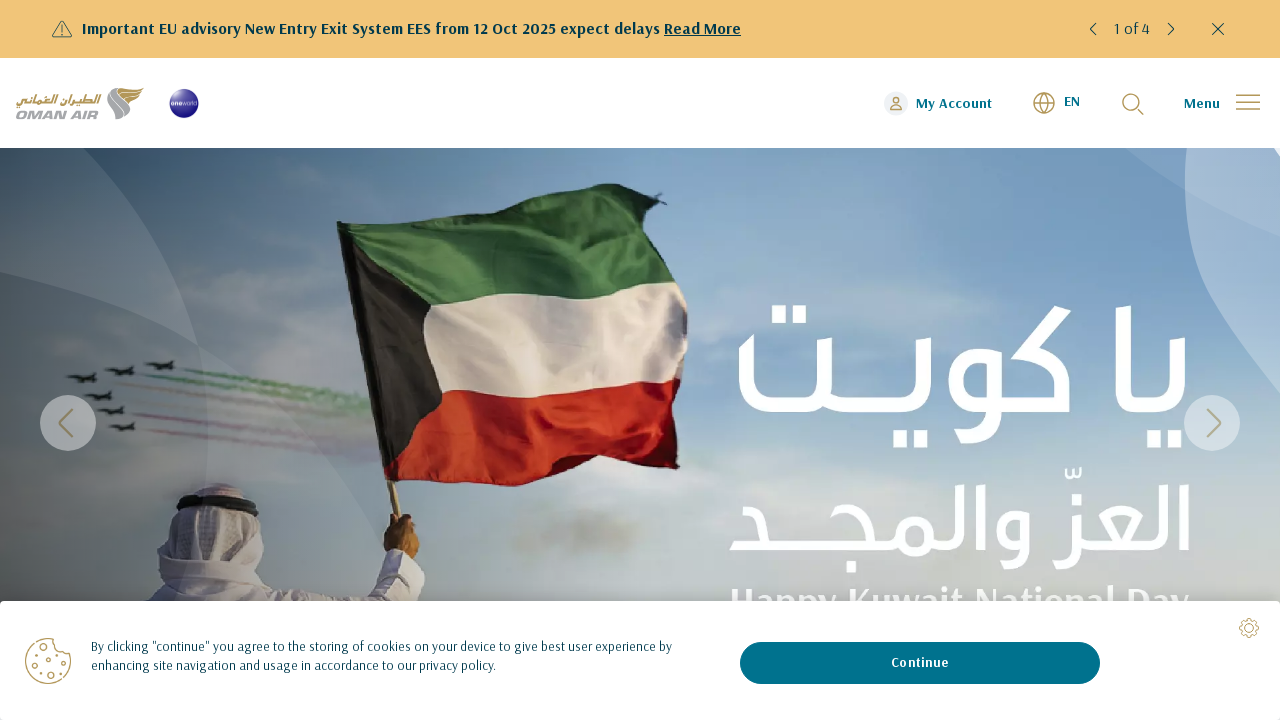

Verified page title is not empty
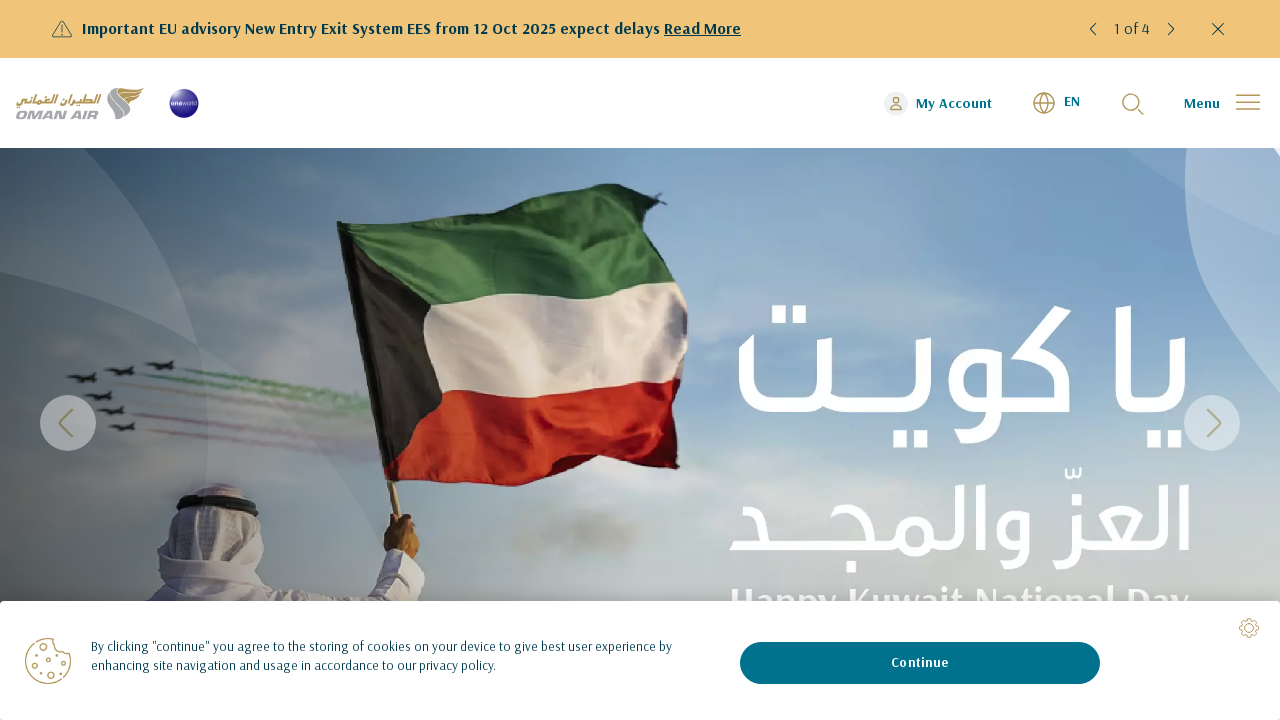

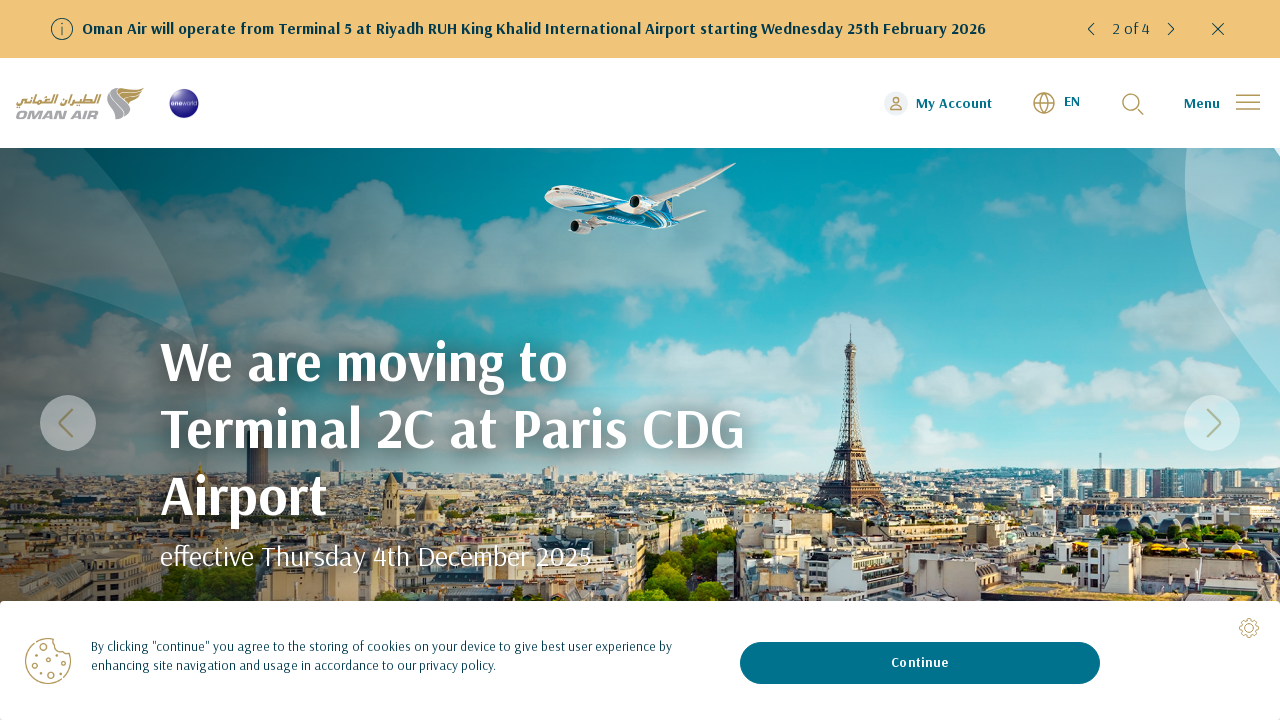